Tests alert prompt functionality by clicking on a tab, triggering a prompt alert, entering text, and verifying the result message

Starting URL: https://demo.automationtesting.in/Alerts.html

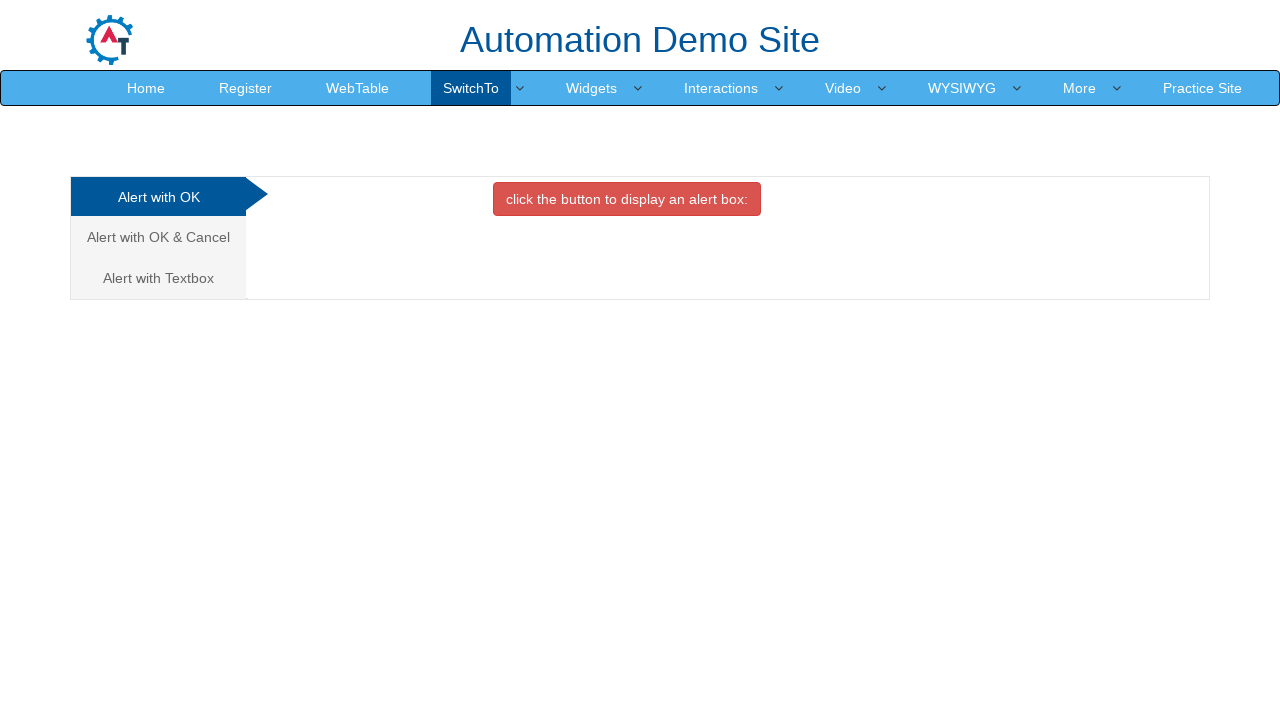

Clicked on 'Alert with Textbox' tab at (158, 278) on xpath=//a[normalize-space()='Alert with Textbox']
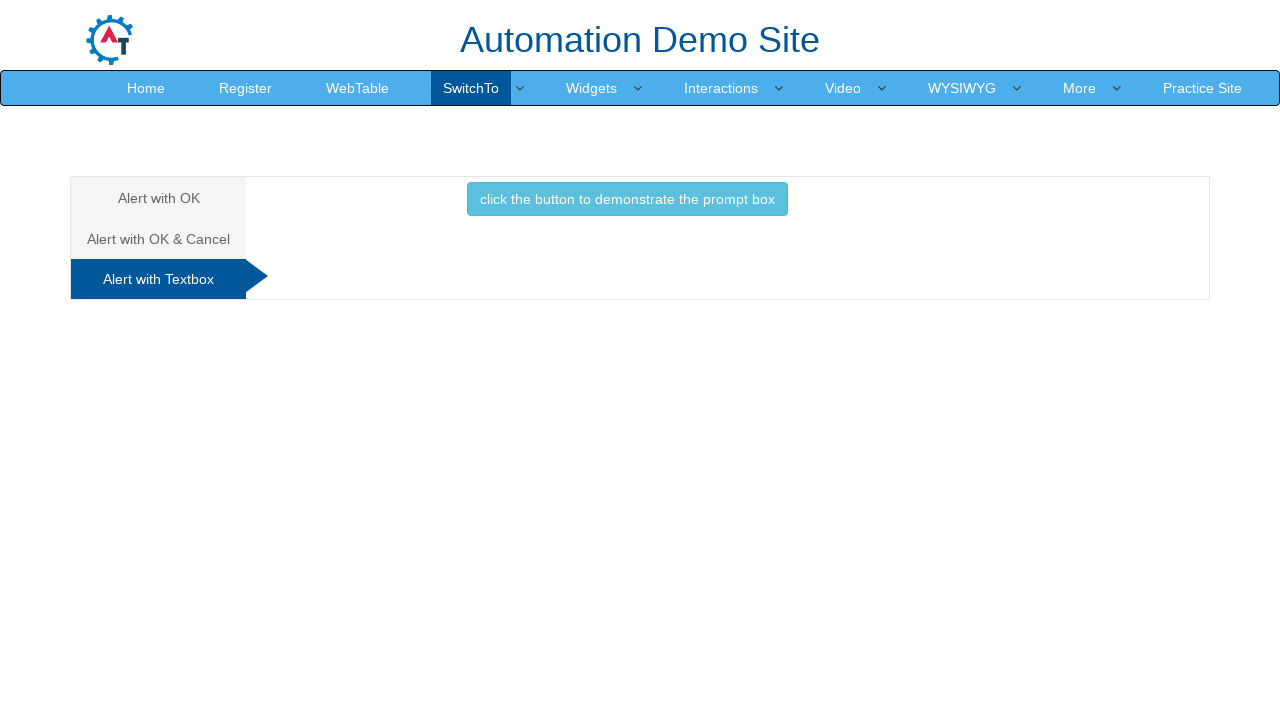

Clicked button to demonstrate prompt box at (627, 199) on xpath=//button[normalize-space()='click the button to demonstrate the prompt box
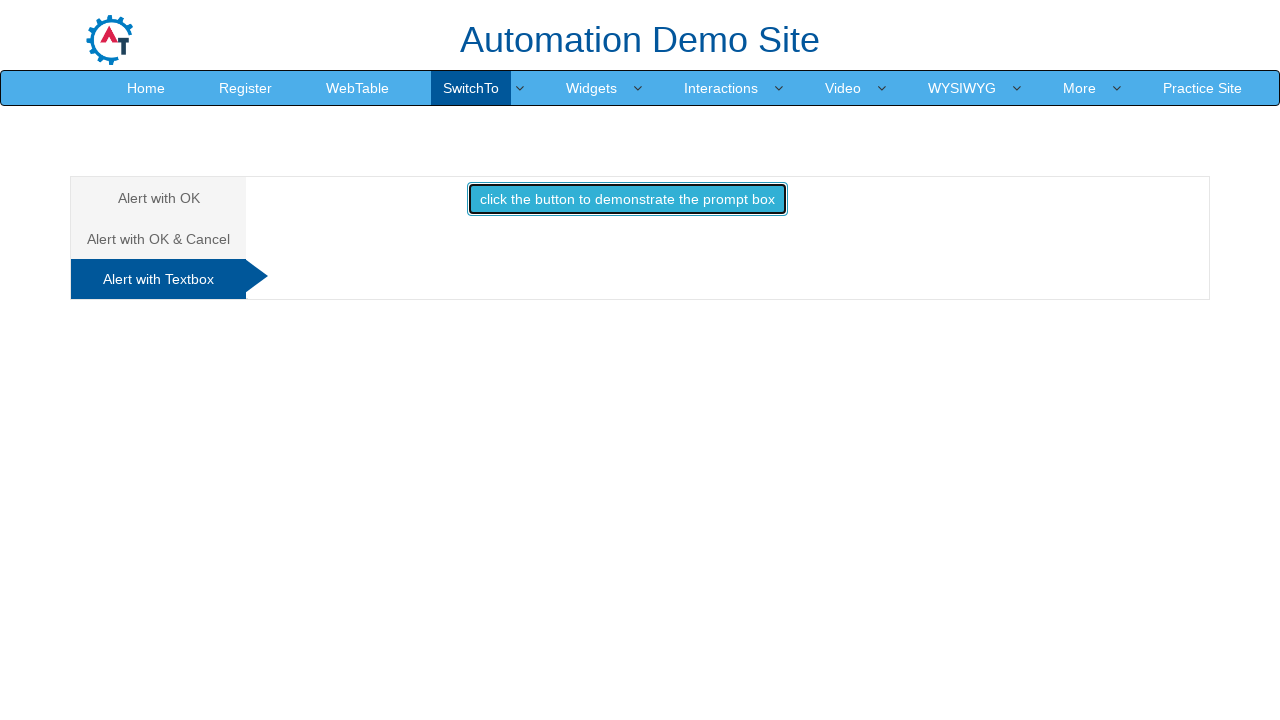

Set up dialog handler and clicked prompt button, entered 'Do Lan' and accepted at (627, 199) on xpath=//button[normalize-space()='click the button to demonstrate the prompt box
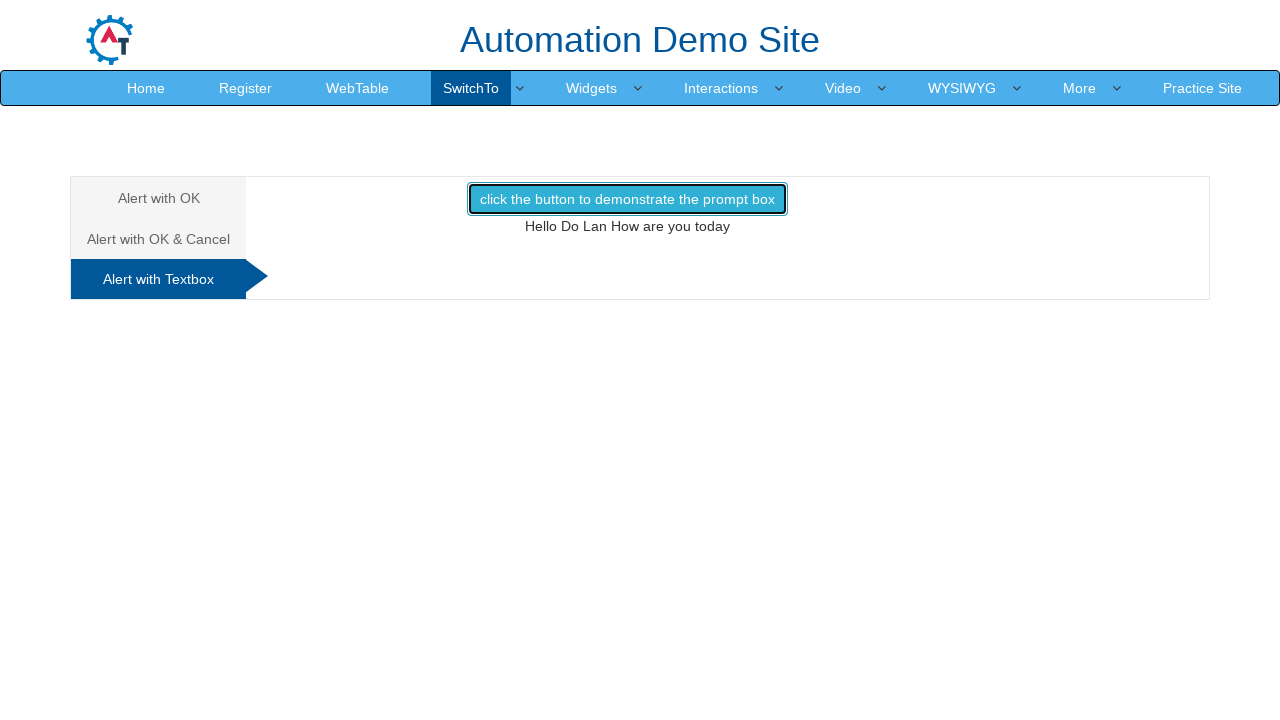

Located result element with id 'demo1'
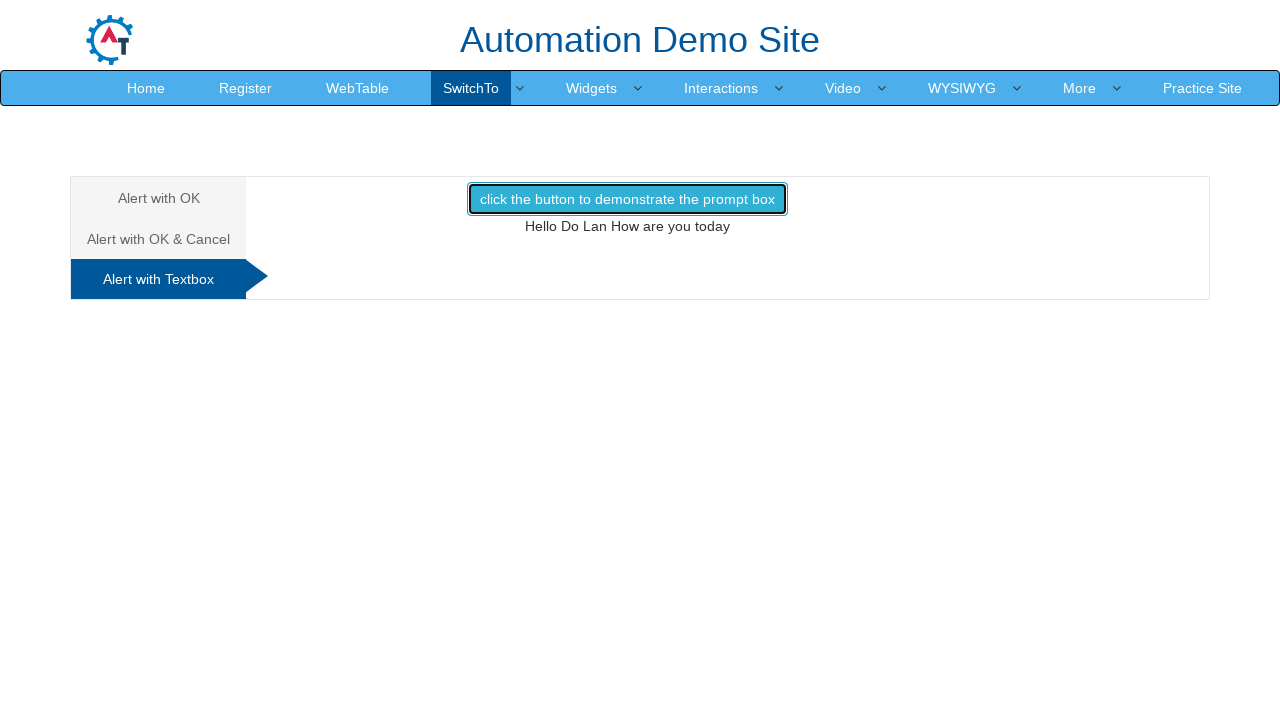

Verified result text matches 'Hello Do Lan How are you today'
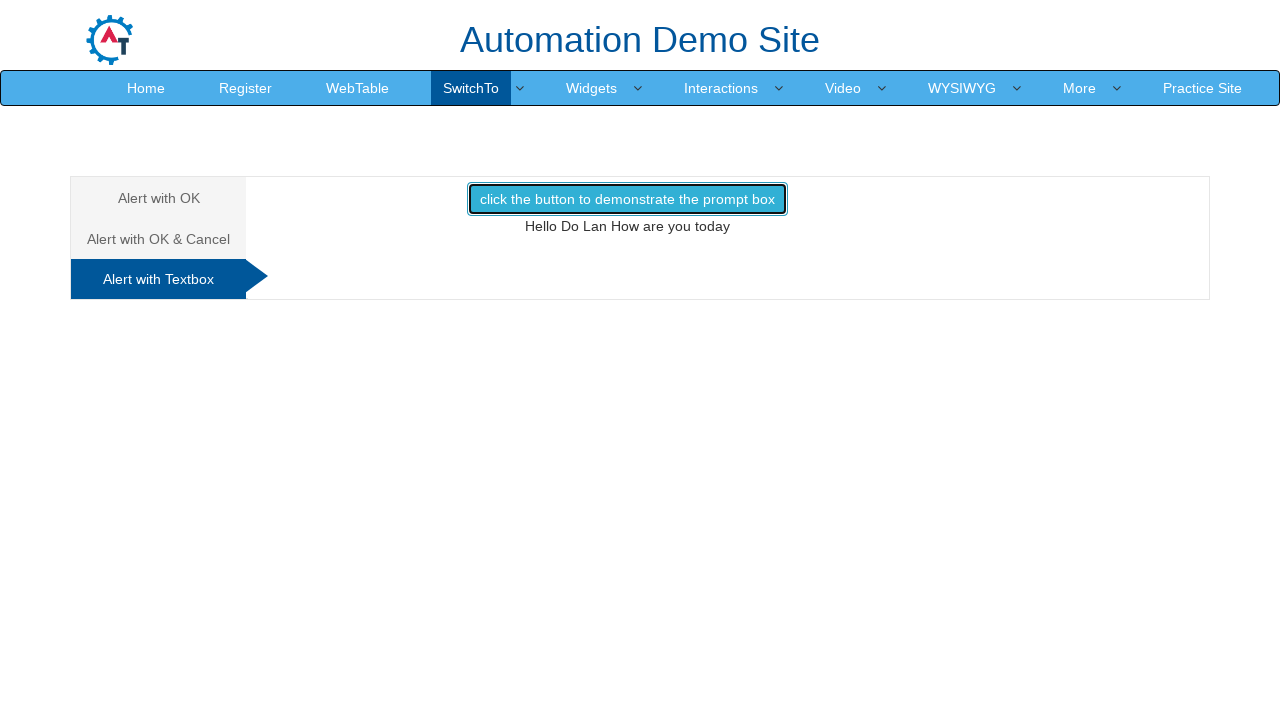

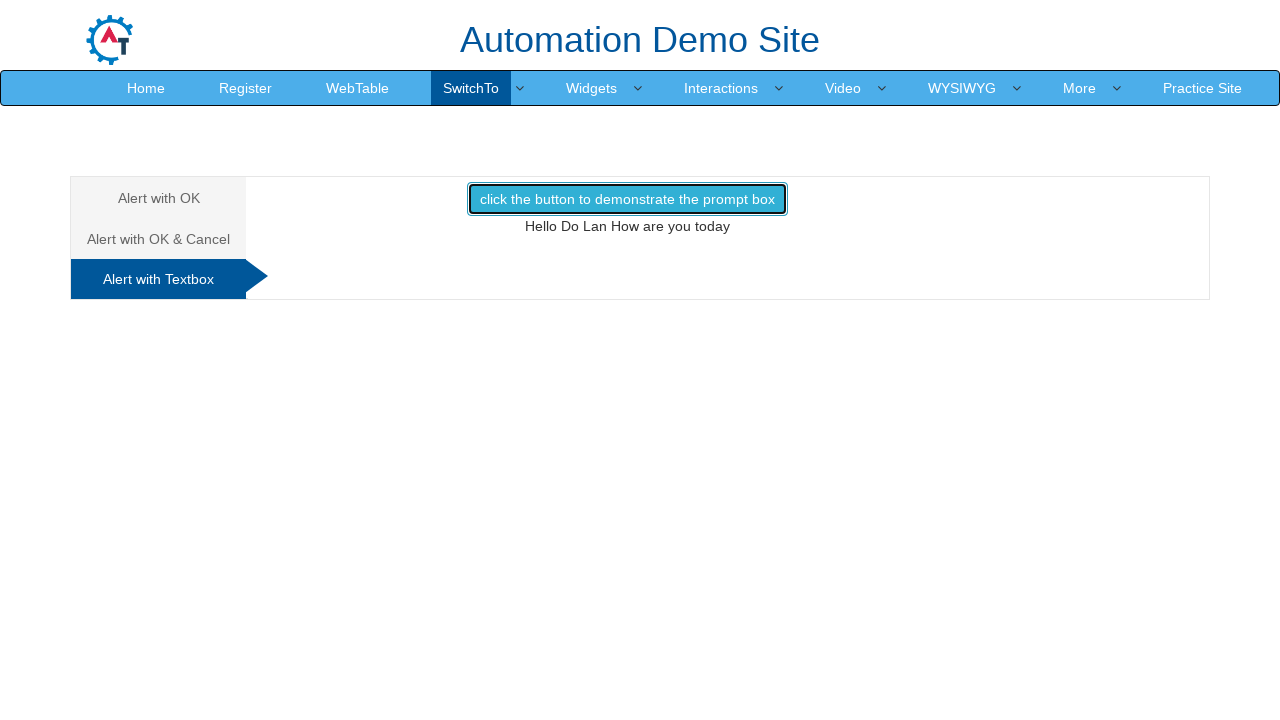